Tests search functionality by clicking the search icon, entering a search term, and submitting the search

Starting URL: https://luzpar.netlify.app

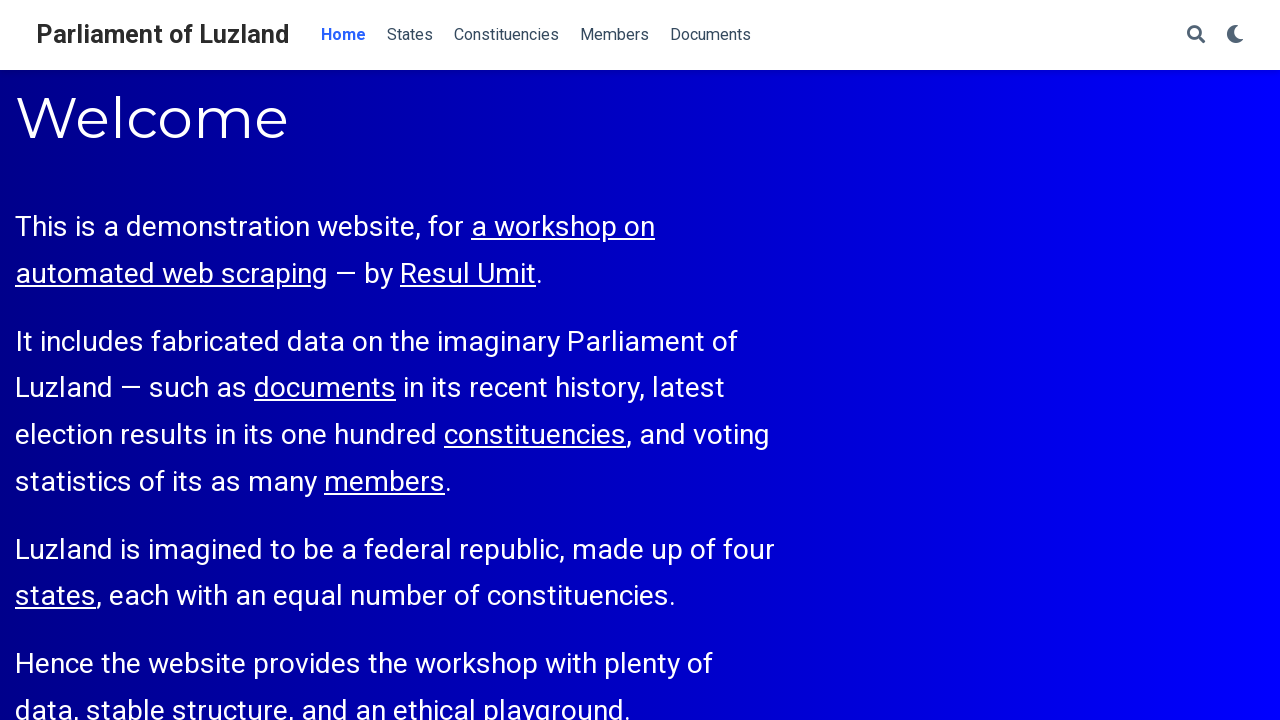

Clicked search icon at (1196, 34) on .fa-search
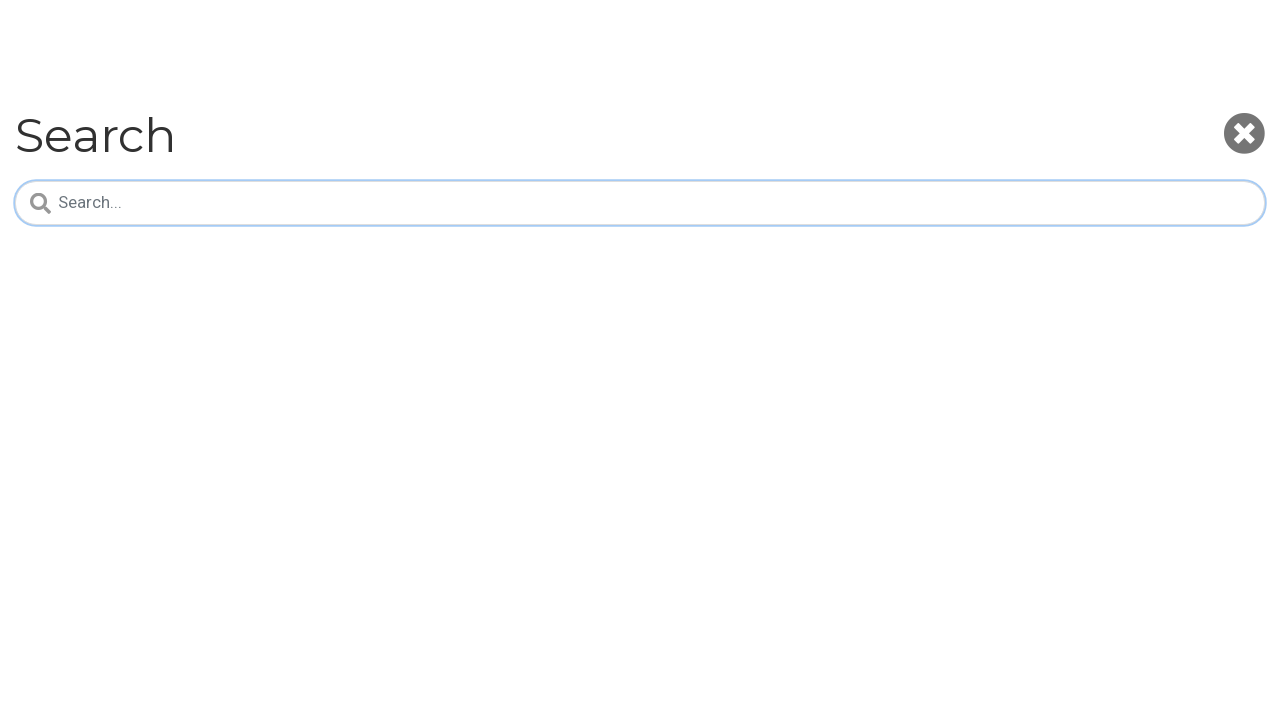

Clicked search input field at (640, 203) on #search-query
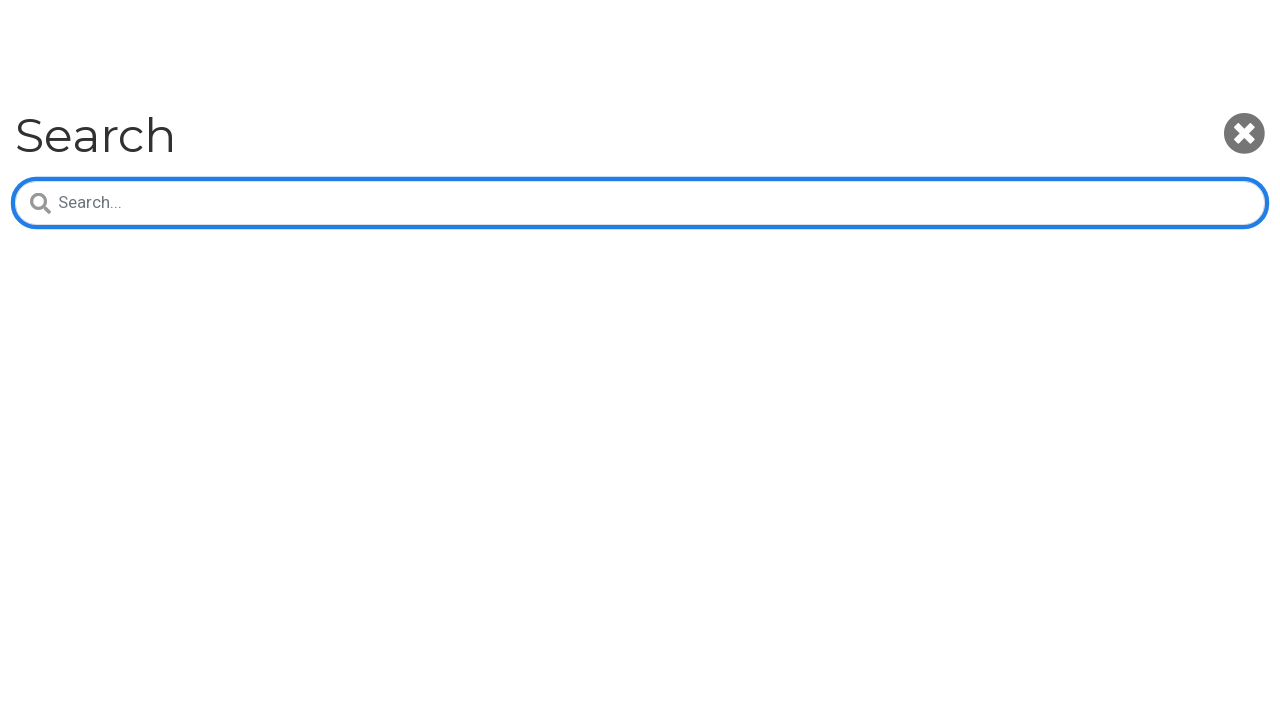

Waited 2 seconds for search bar to be ready
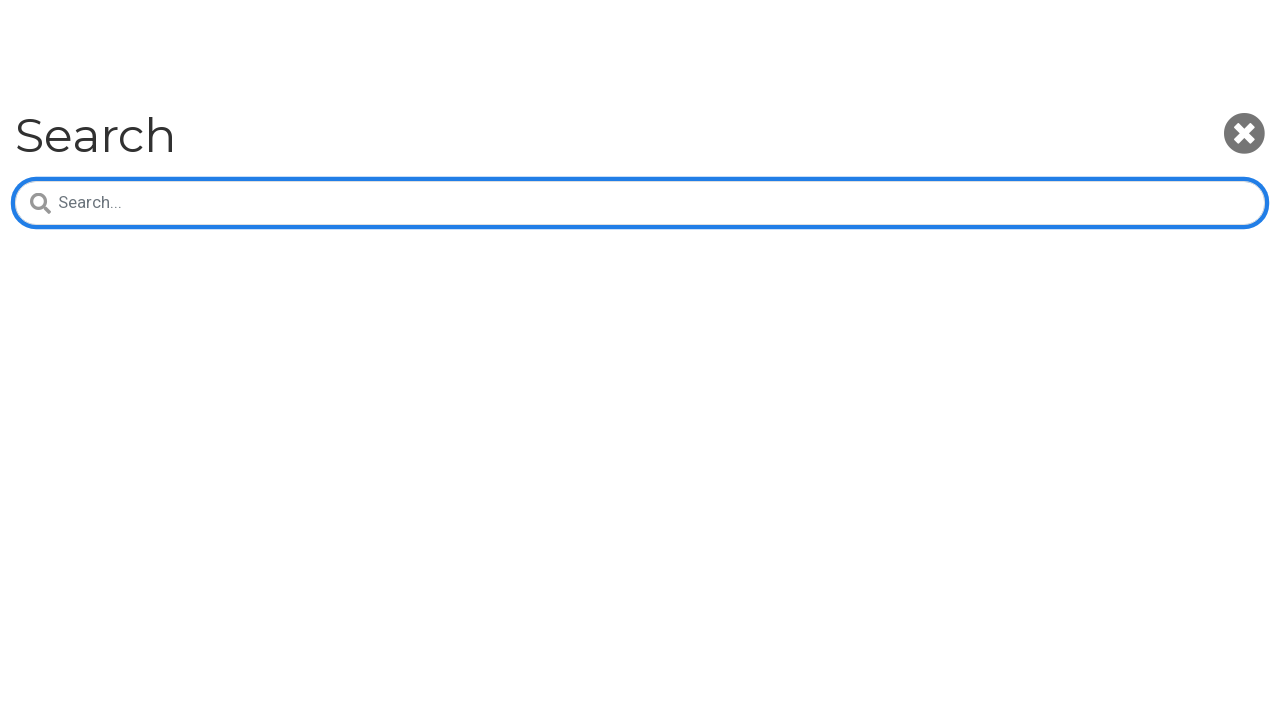

Entered 'law' in search field on #search-query
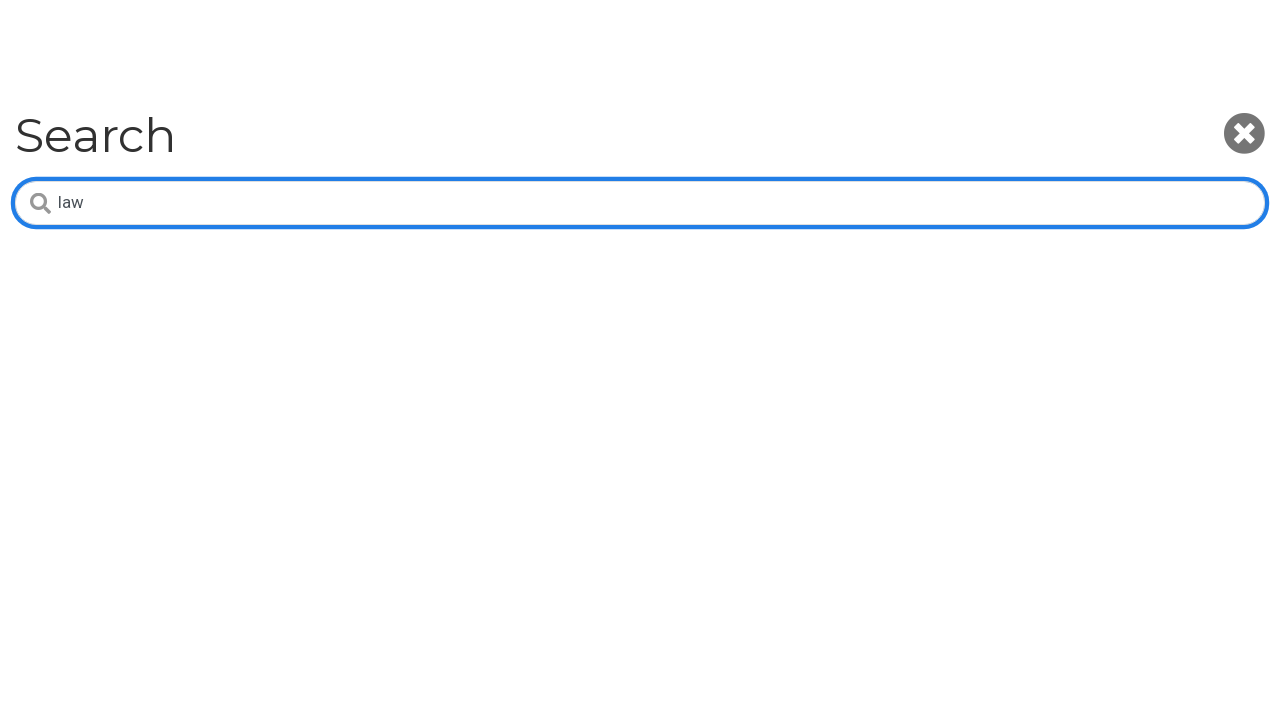

Pressed Enter to submit search on #search-query
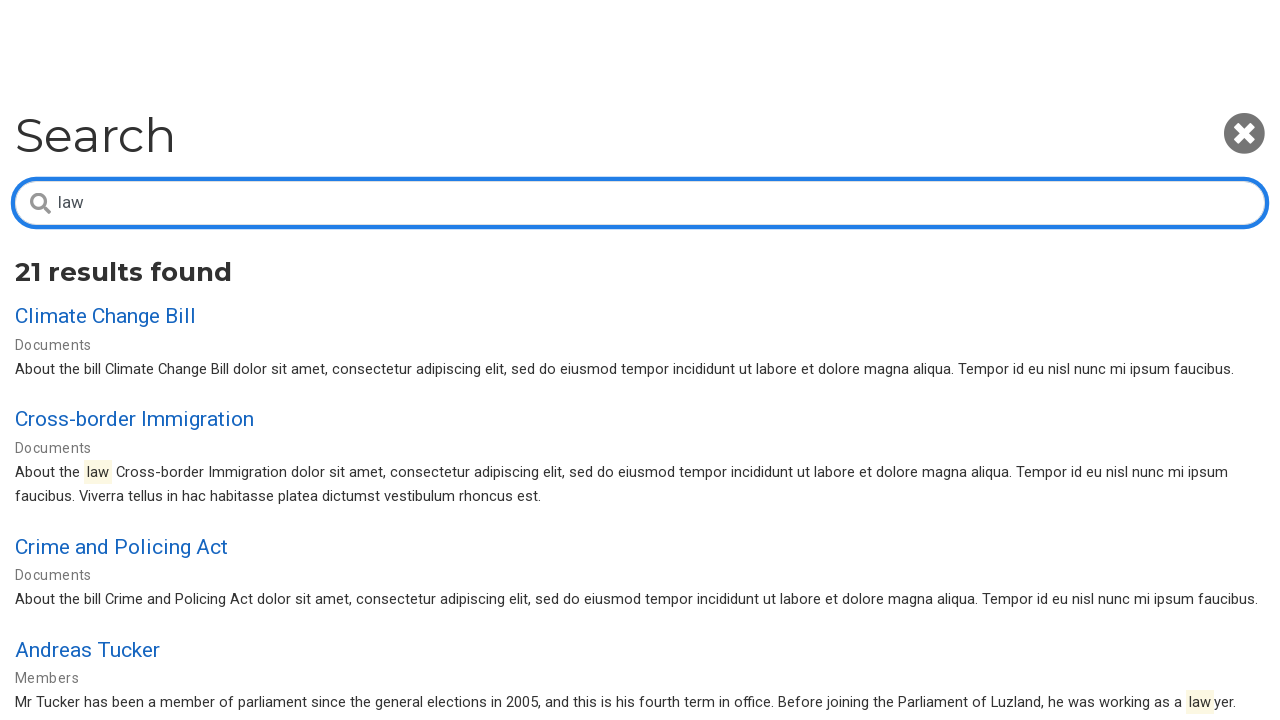

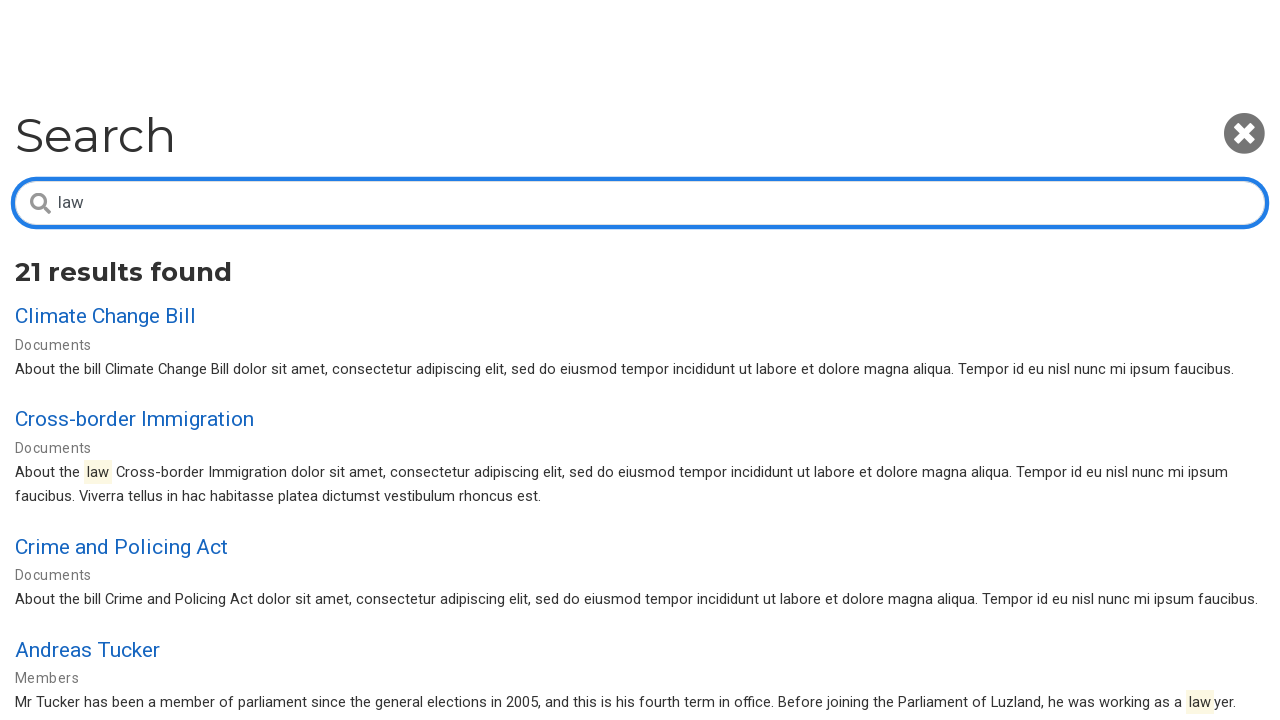